Tests various form interactions on a Selenium tutorial page including text input, checkboxes, radio buttons, dropdowns, button clicks, alert handling, link navigation, and scrolling.

Starting URL: http://mvndaai.github.io/selenium/index.html

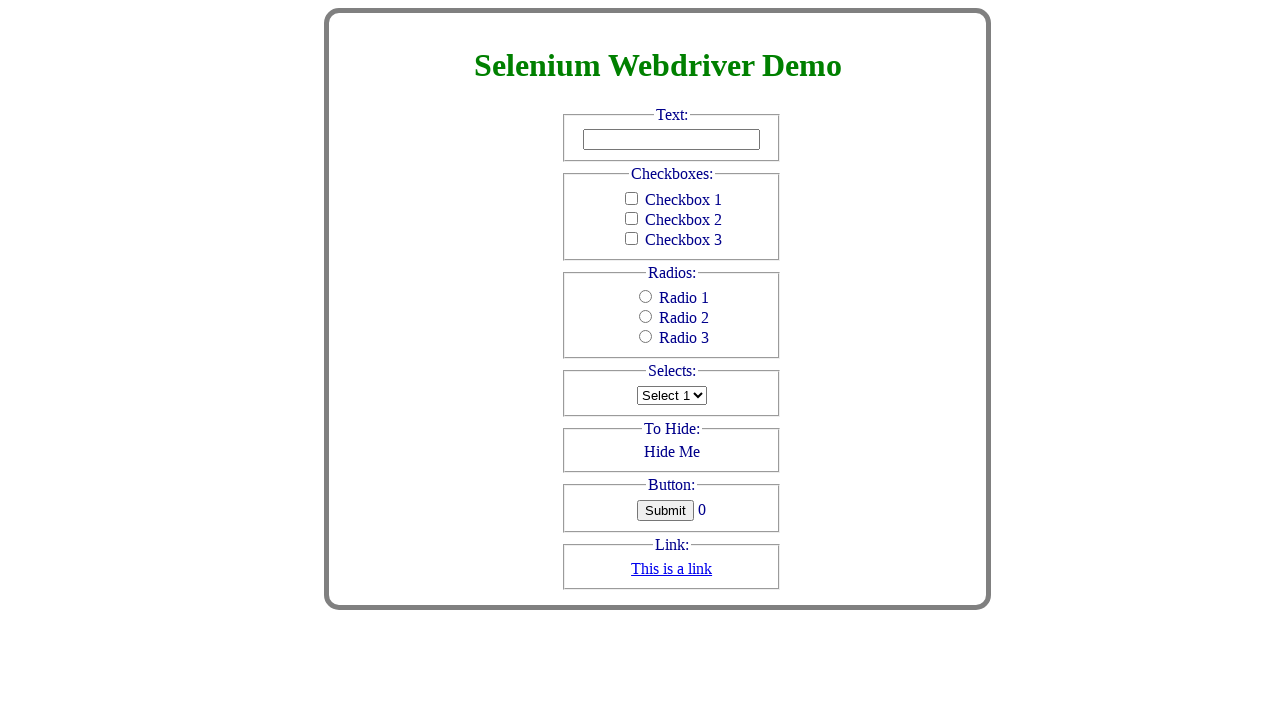

Waited for h1 header to load
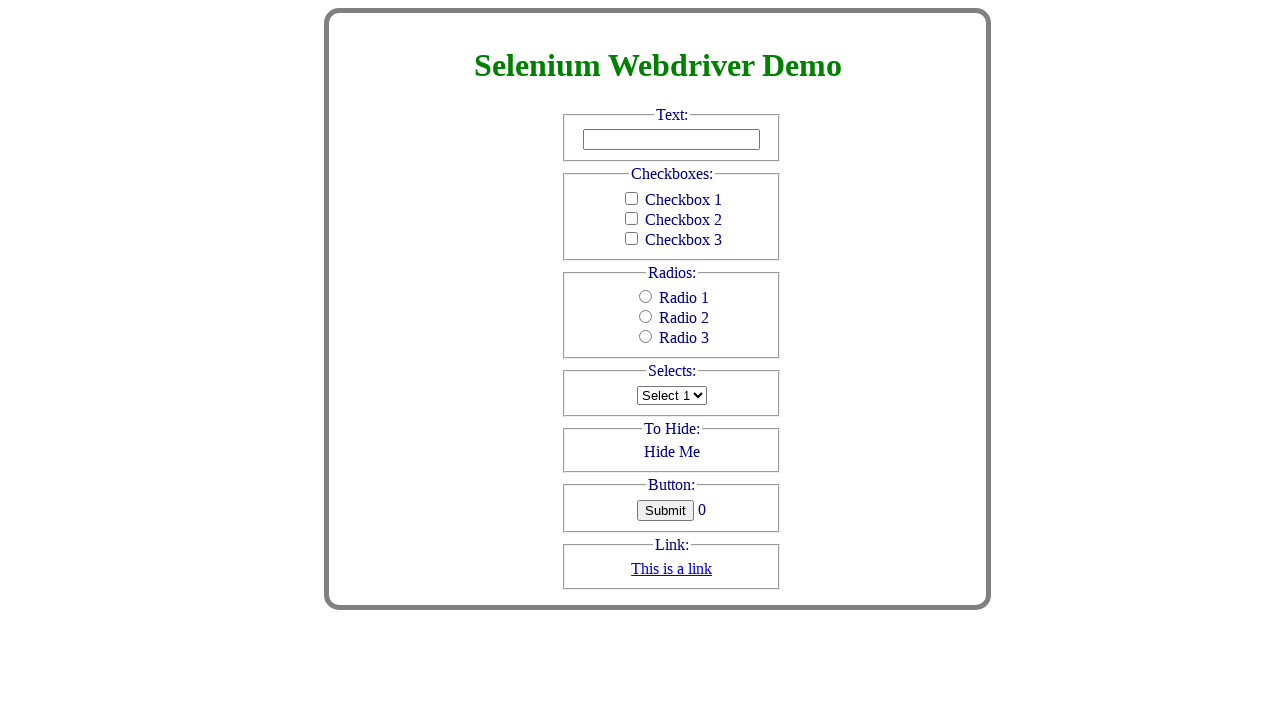

Located text input field
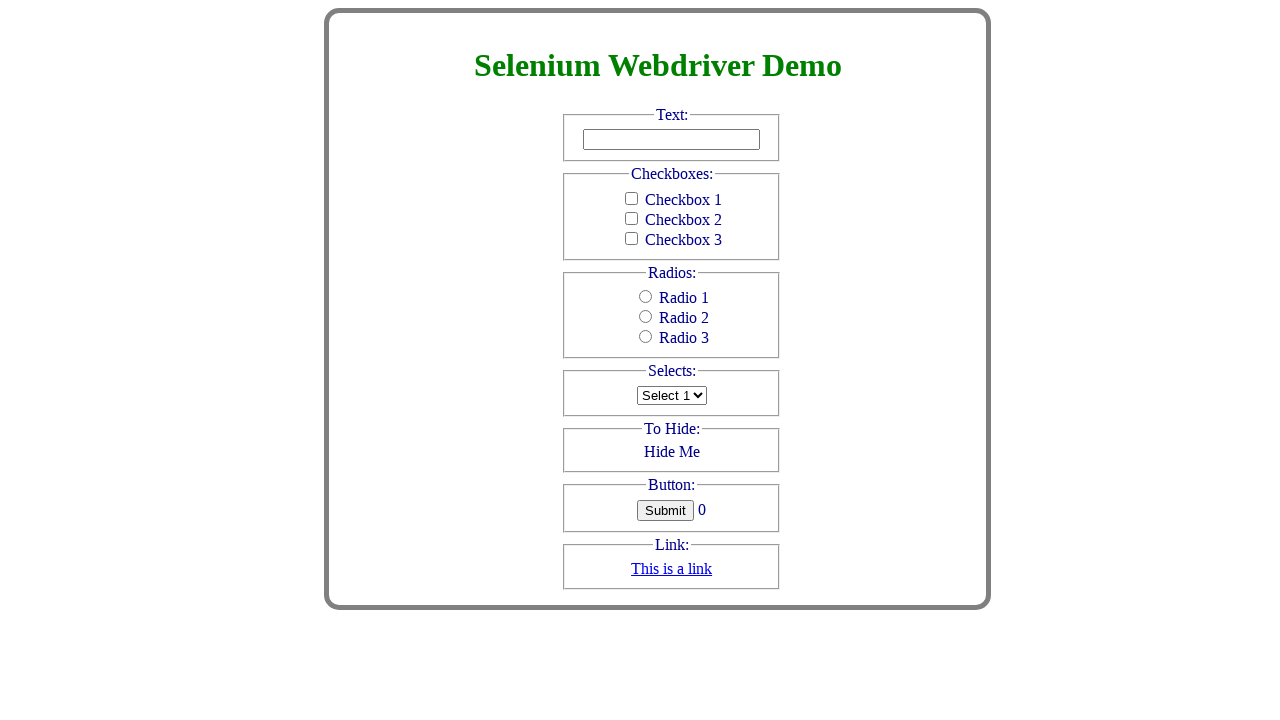

Filled text input with 'Text to clear' on #text
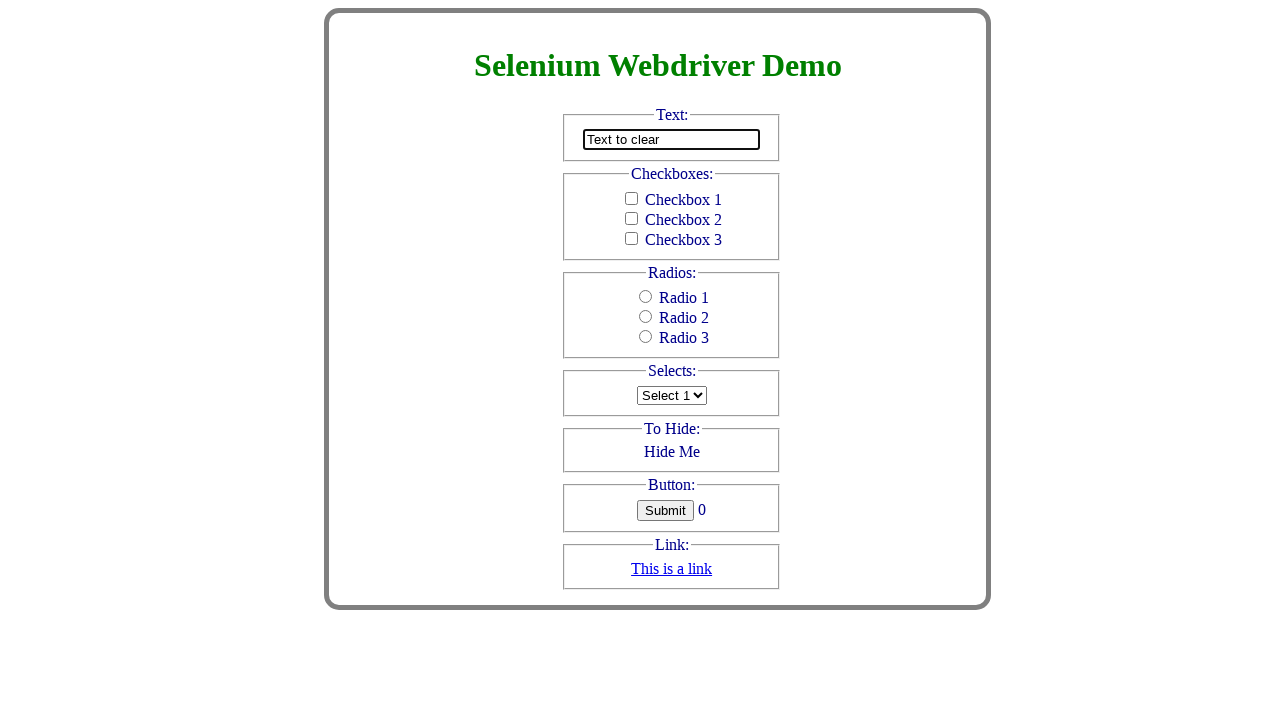

Cleared the text input field on #text
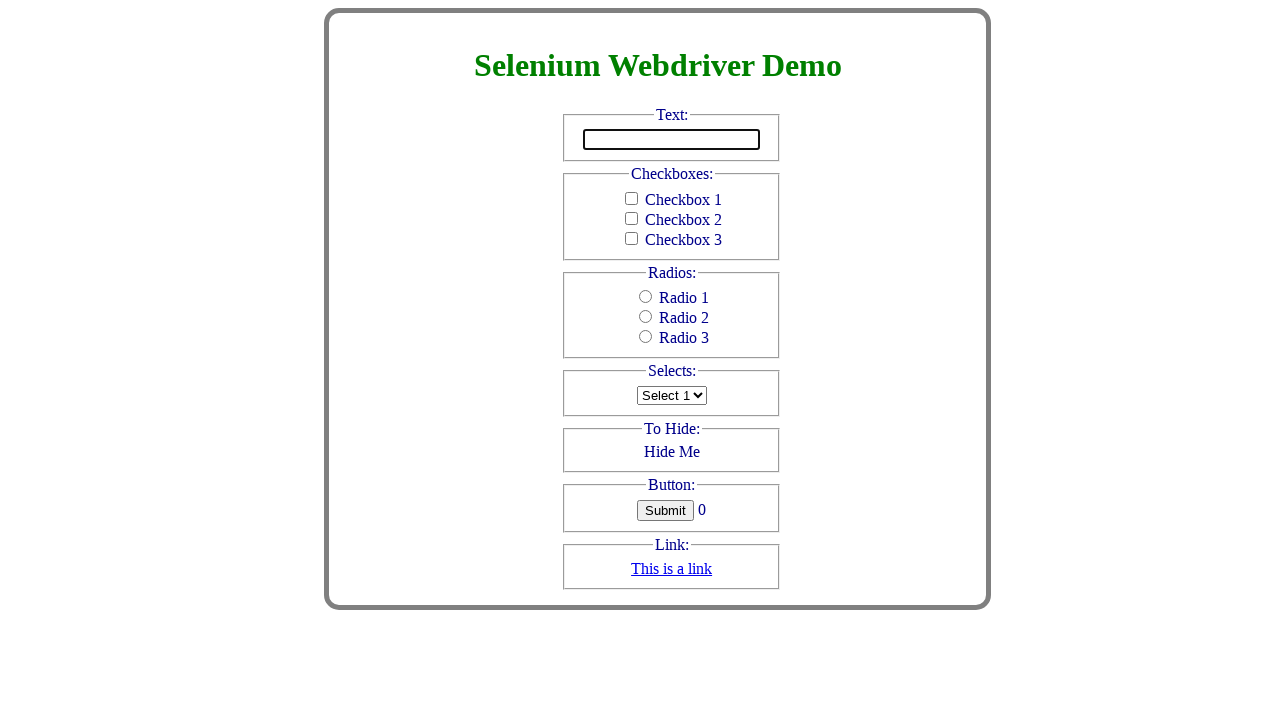

Filled text input with 'Selenium Tutorial' on #text
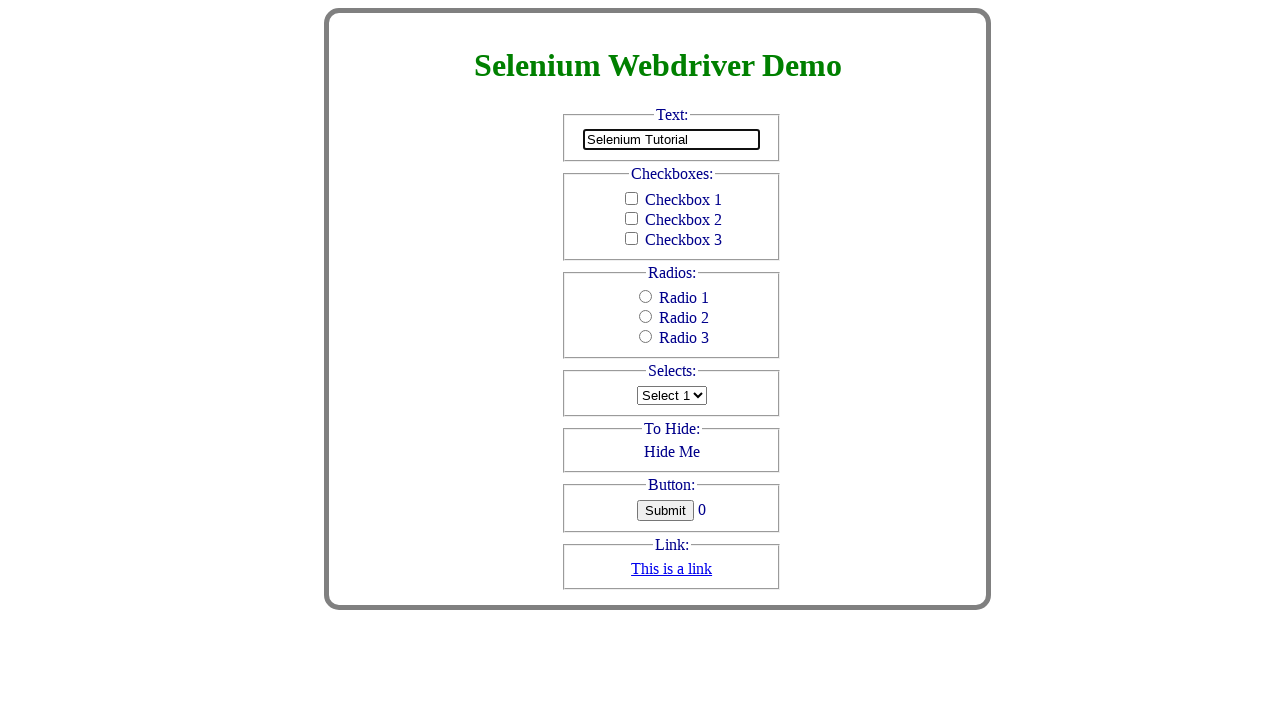

Clicked checkbox 2 at (632, 218) on #checkbox_2
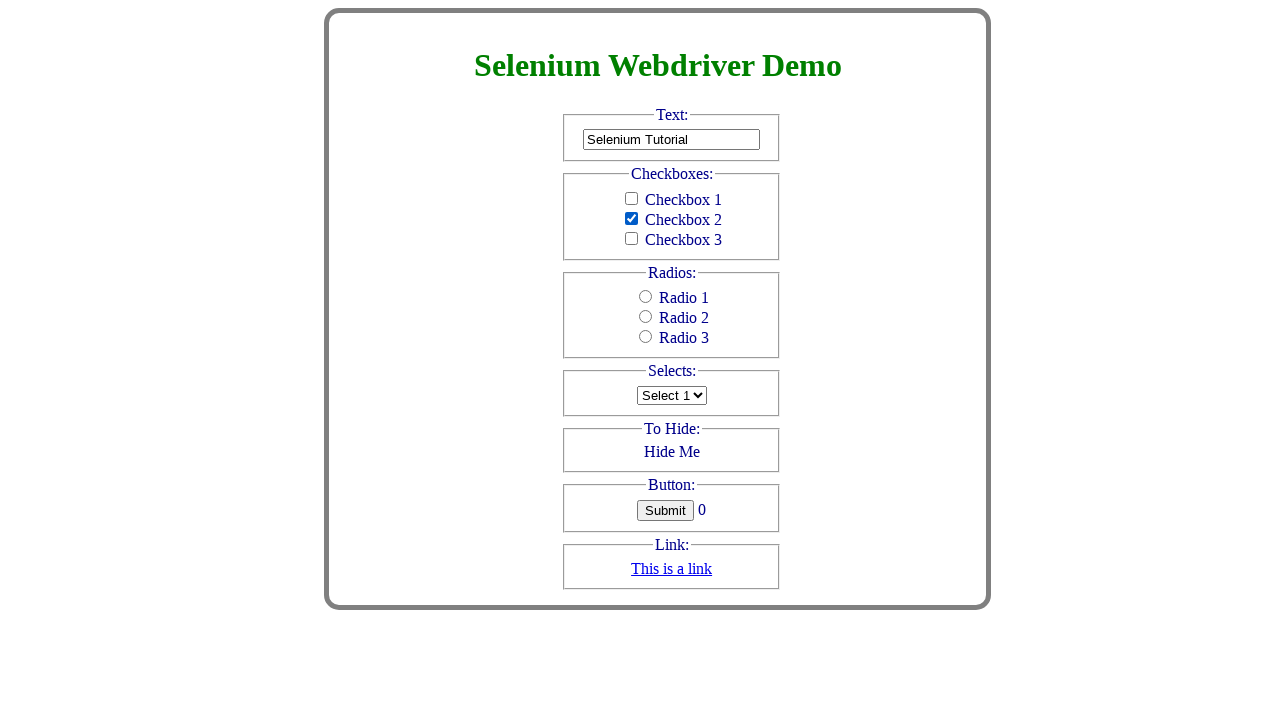

Clicked radio button 2 at (646, 317) on #radio_2
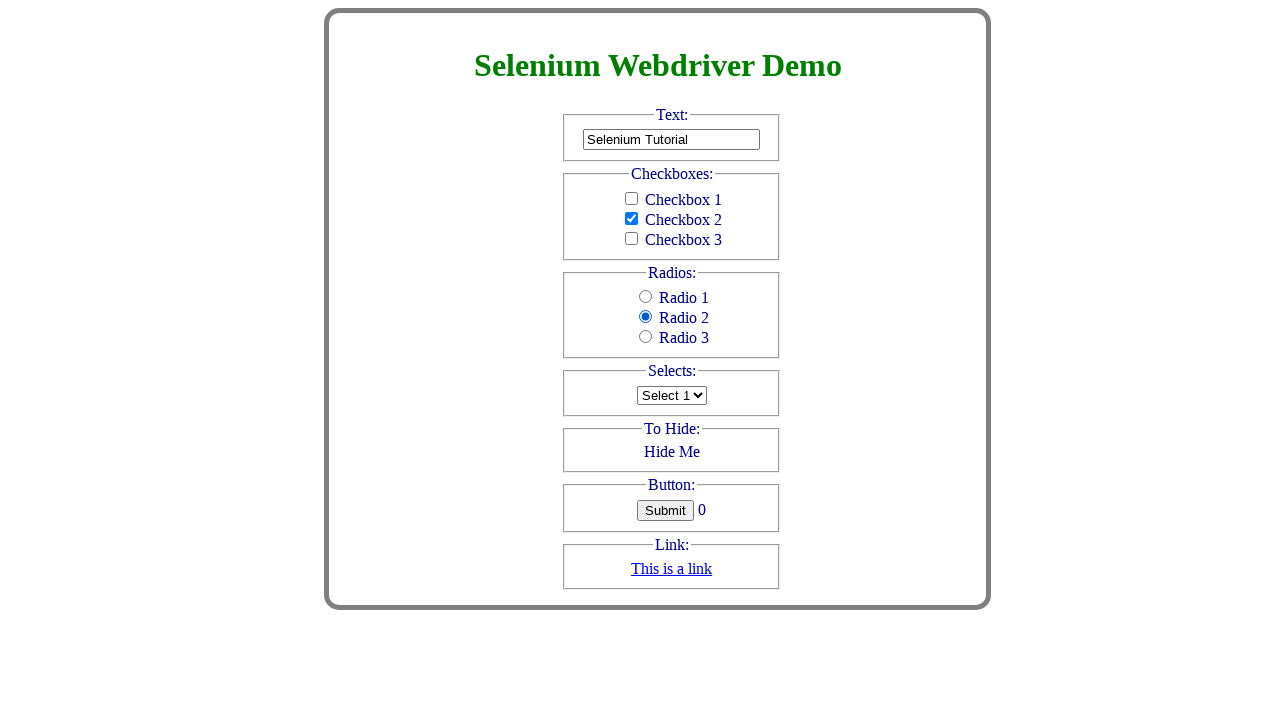

Selected second option from dropdown on #selects
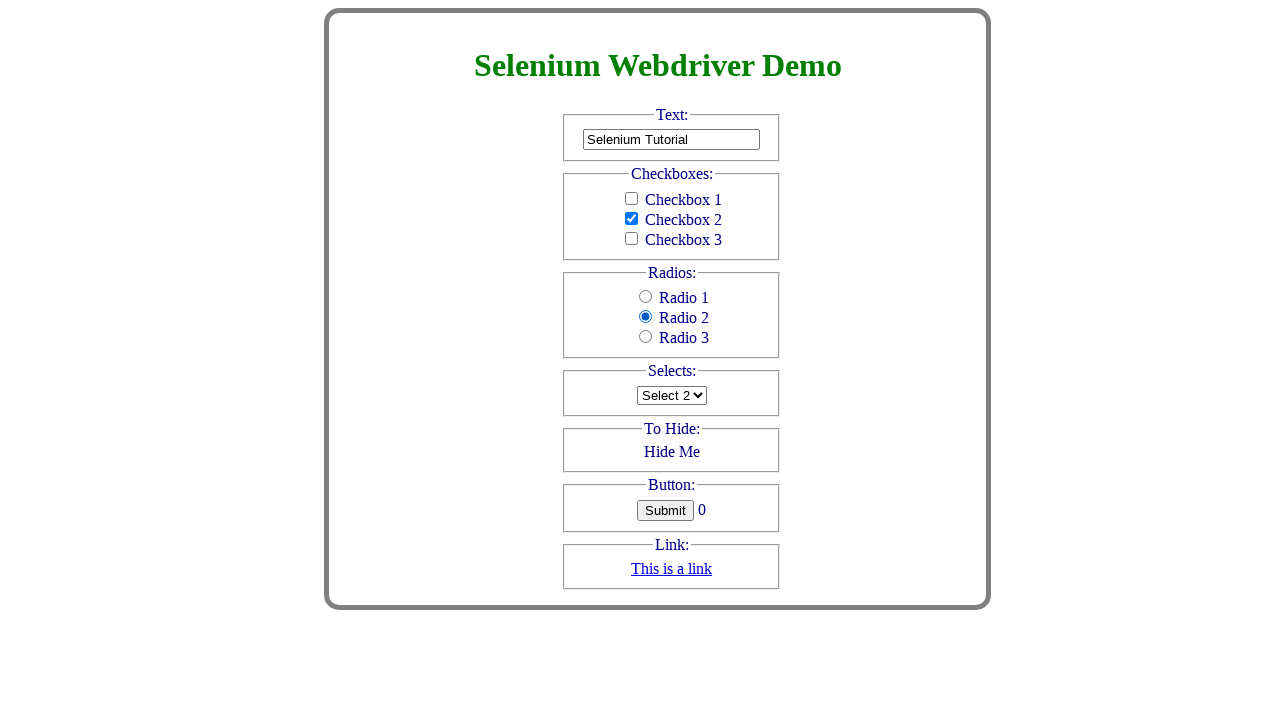

Hid the hidden section via JavaScript
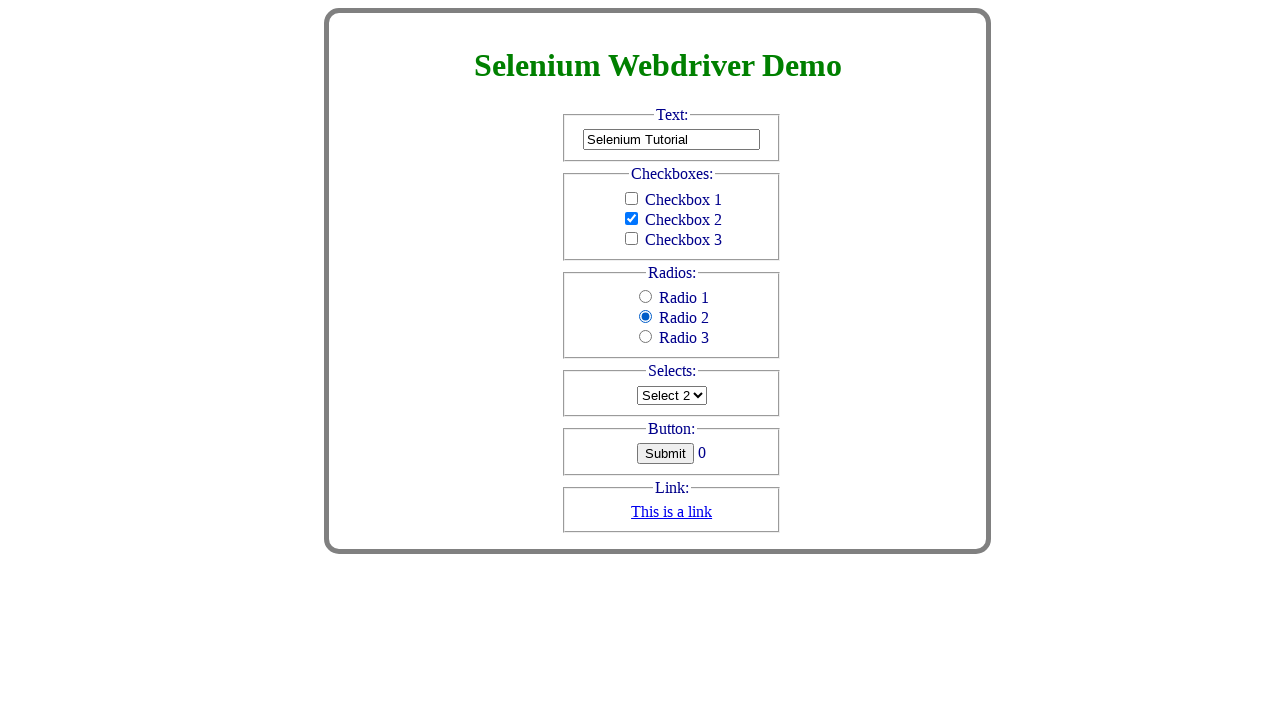

Clicked button to trigger alert at (666, 454) on #button
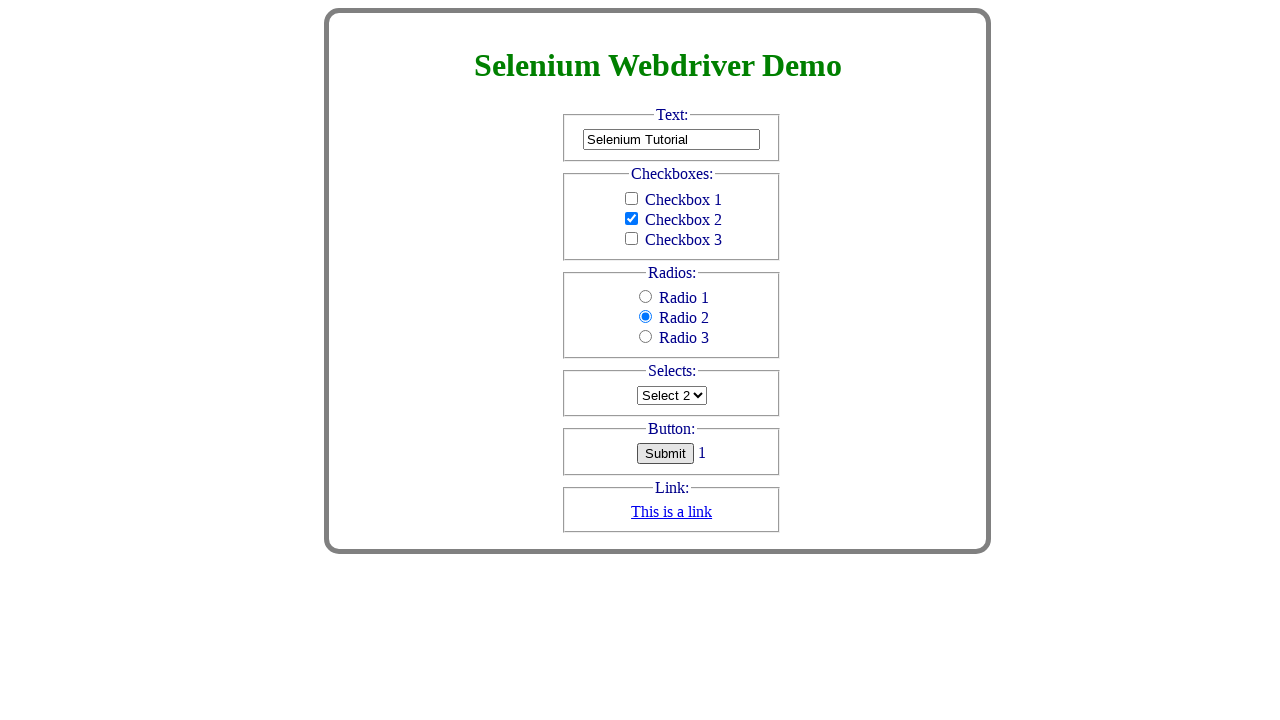

Set up alert dialog handler to accept
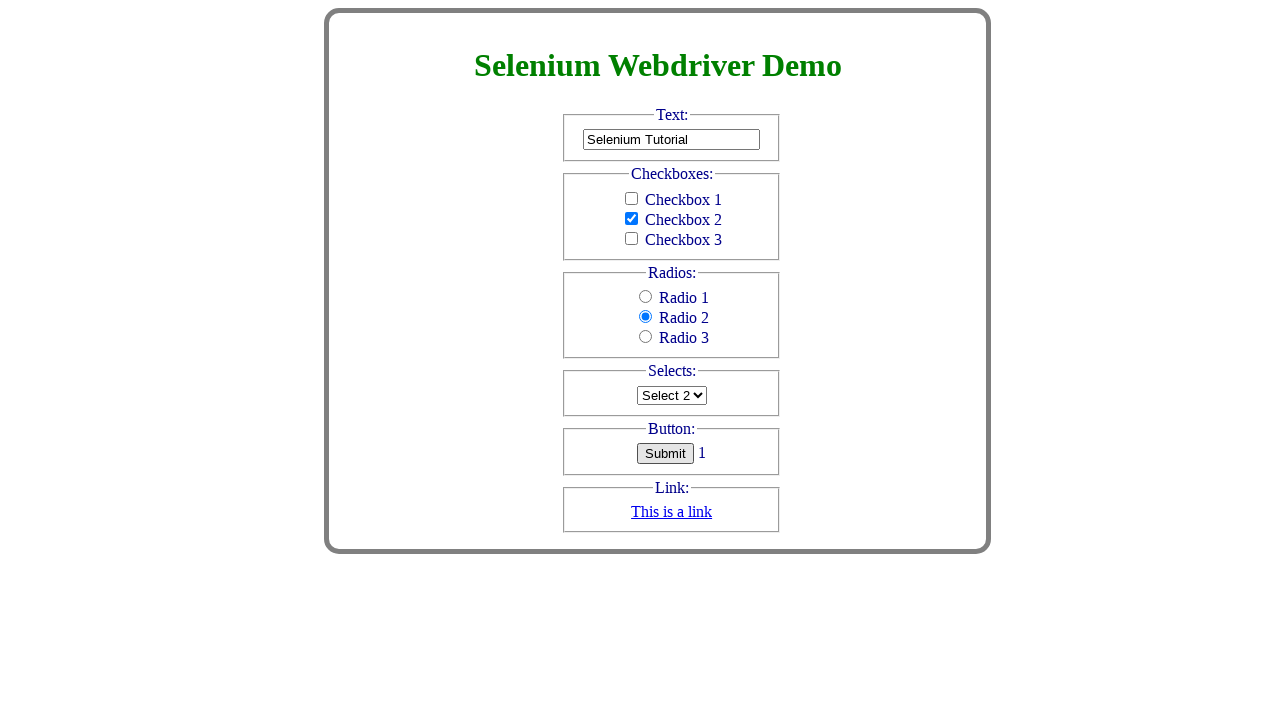

Clicked button again to trigger and handle alert at (666, 454) on #button
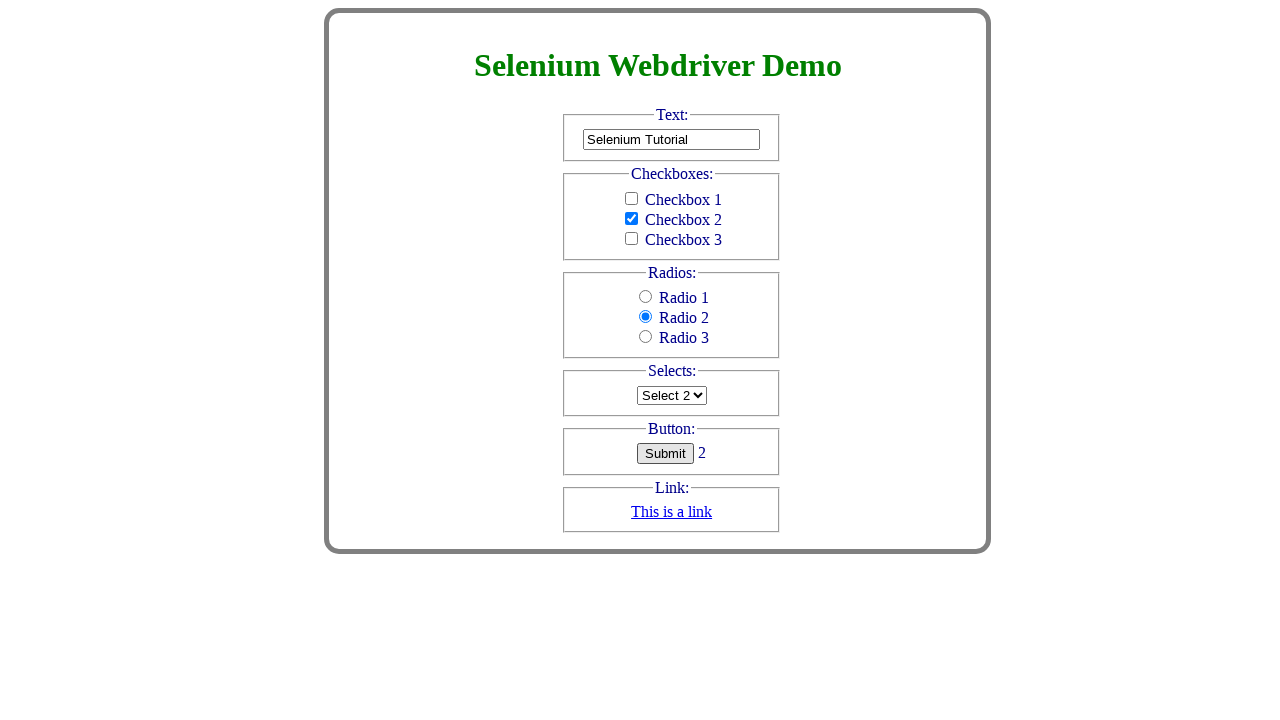

Clicked link to navigate at (672, 512) on a
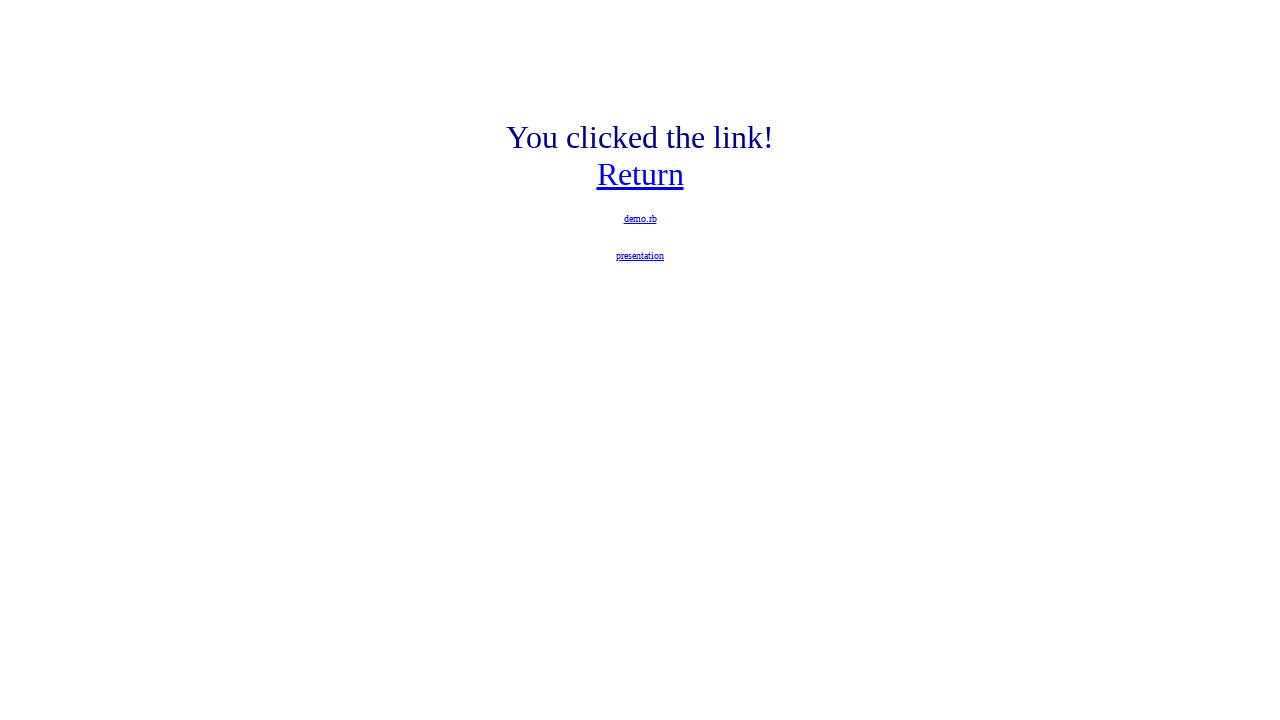

Scrolled to bottom element
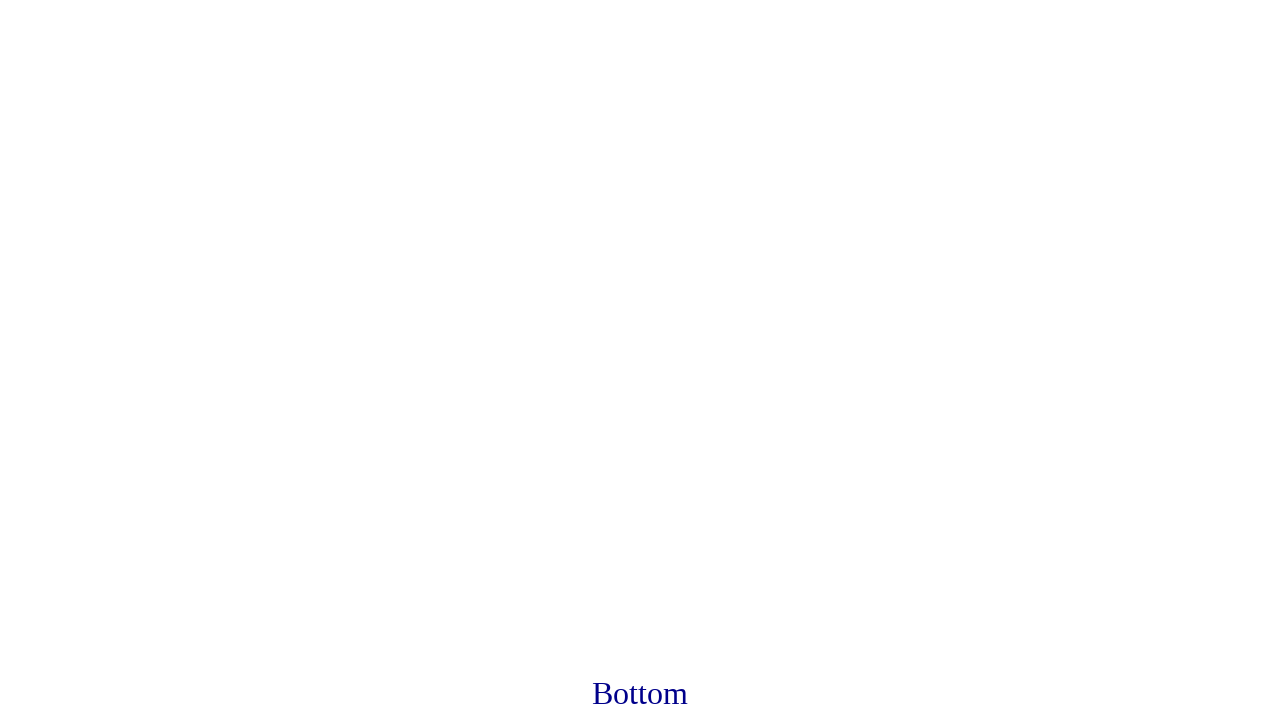

Scrolled to top element
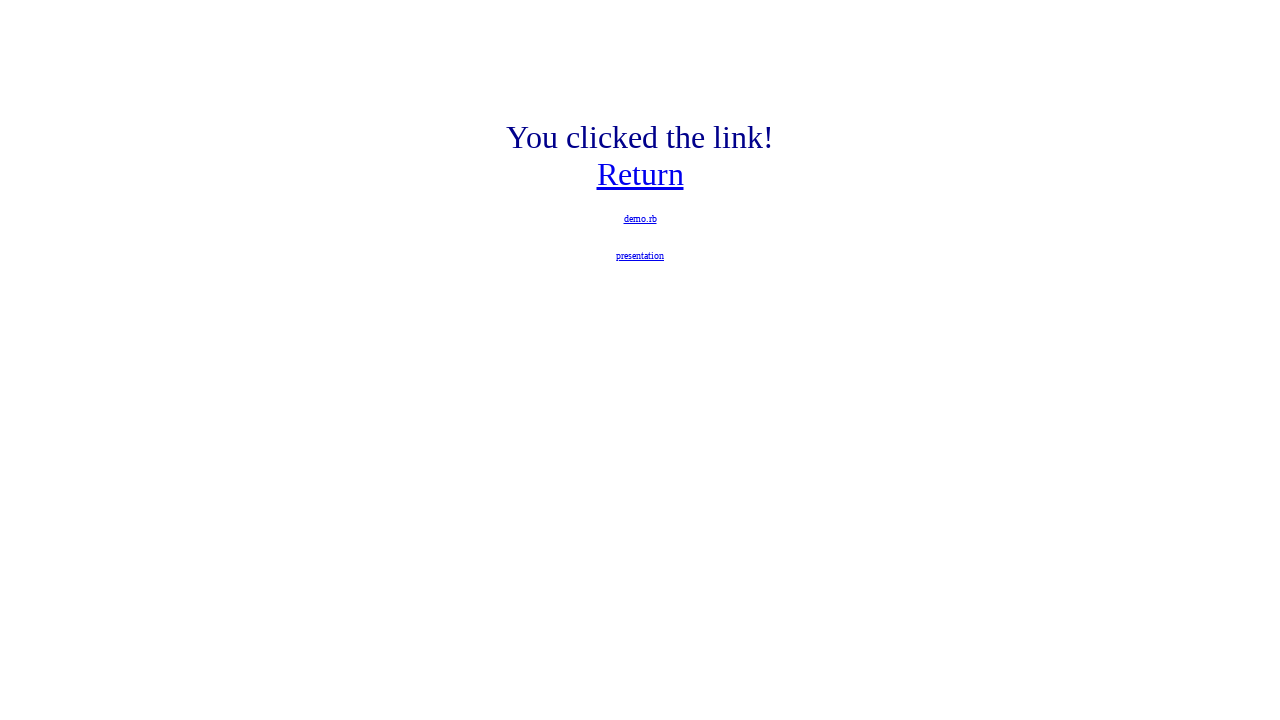

Executed final alert message 'You made it to the end'
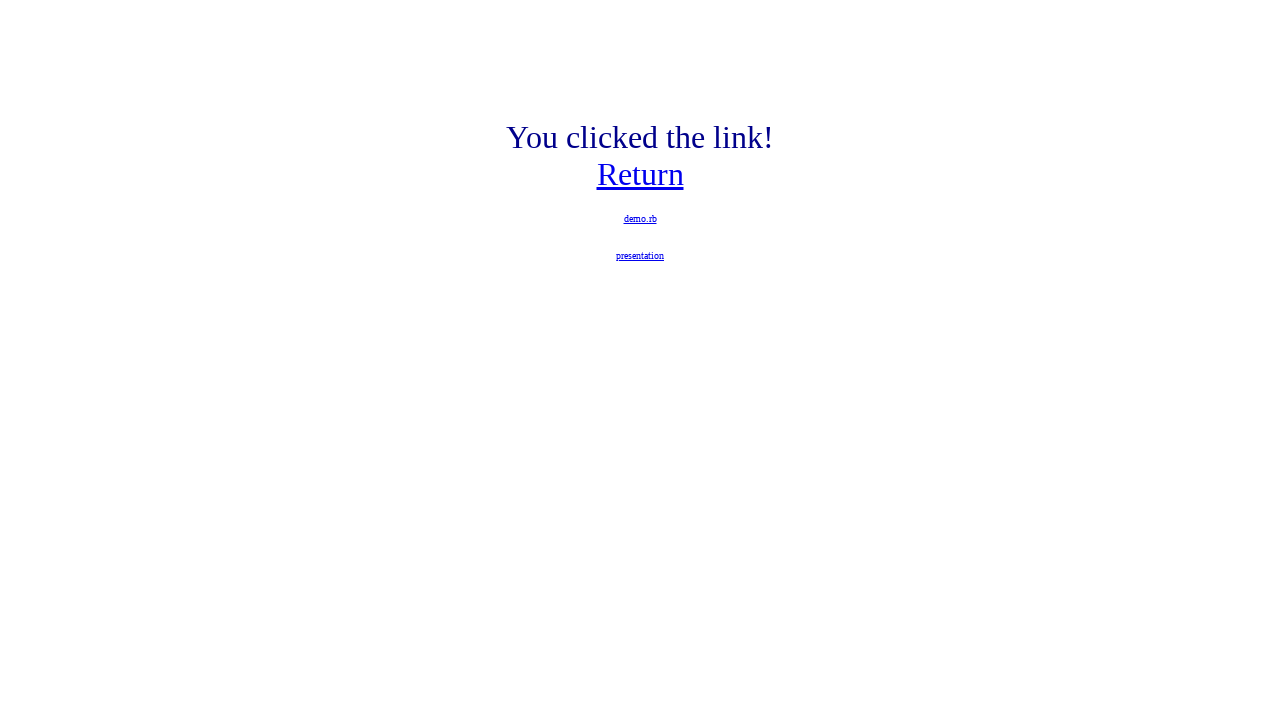

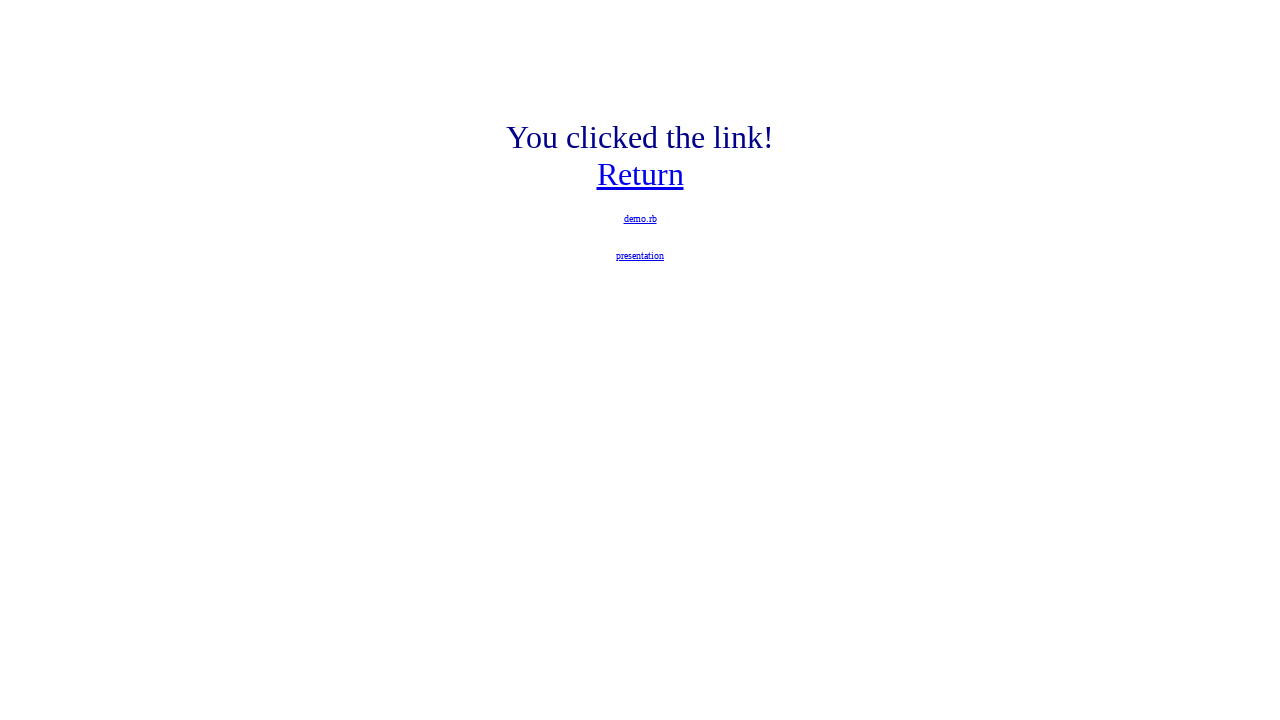